Tests radio button selection functionality by clicking on a radio button and verifying the selection state of multiple radio buttons on the page.

Starting URL: https://demoqa.com/radio-button

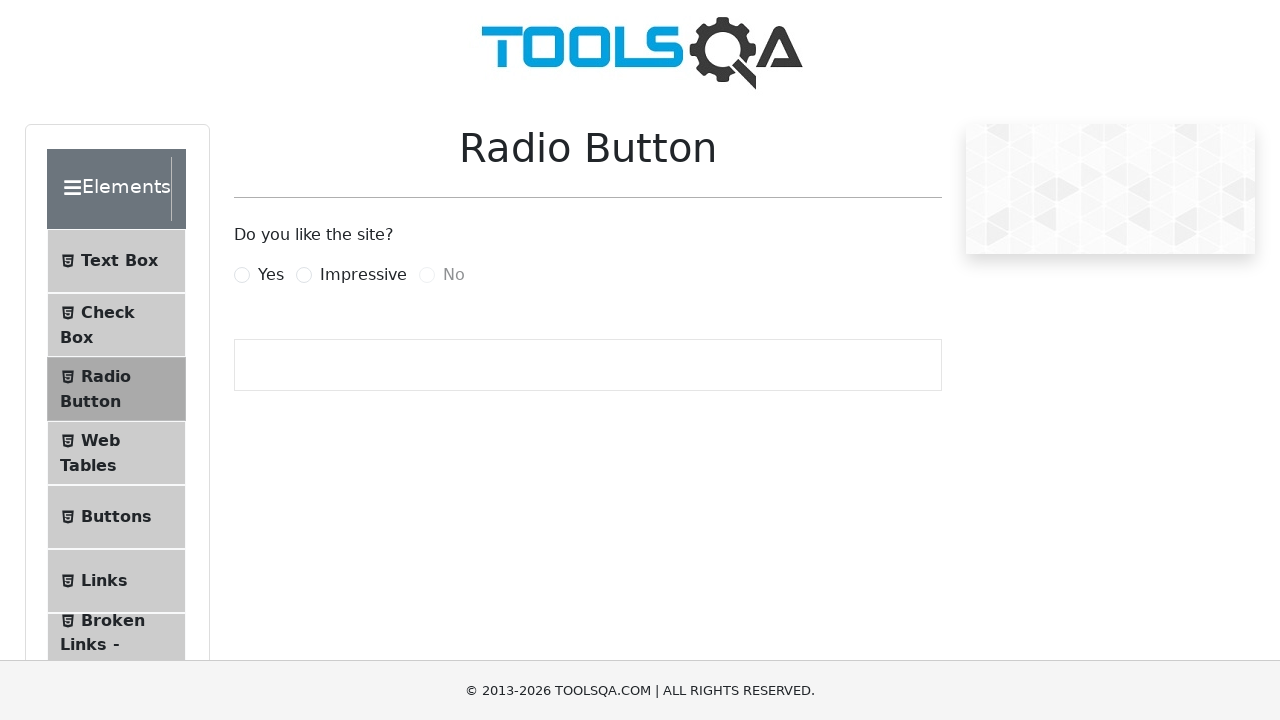

Clicked on the 'Yes' radio button at (271, 275) on label[for='yesRadio']
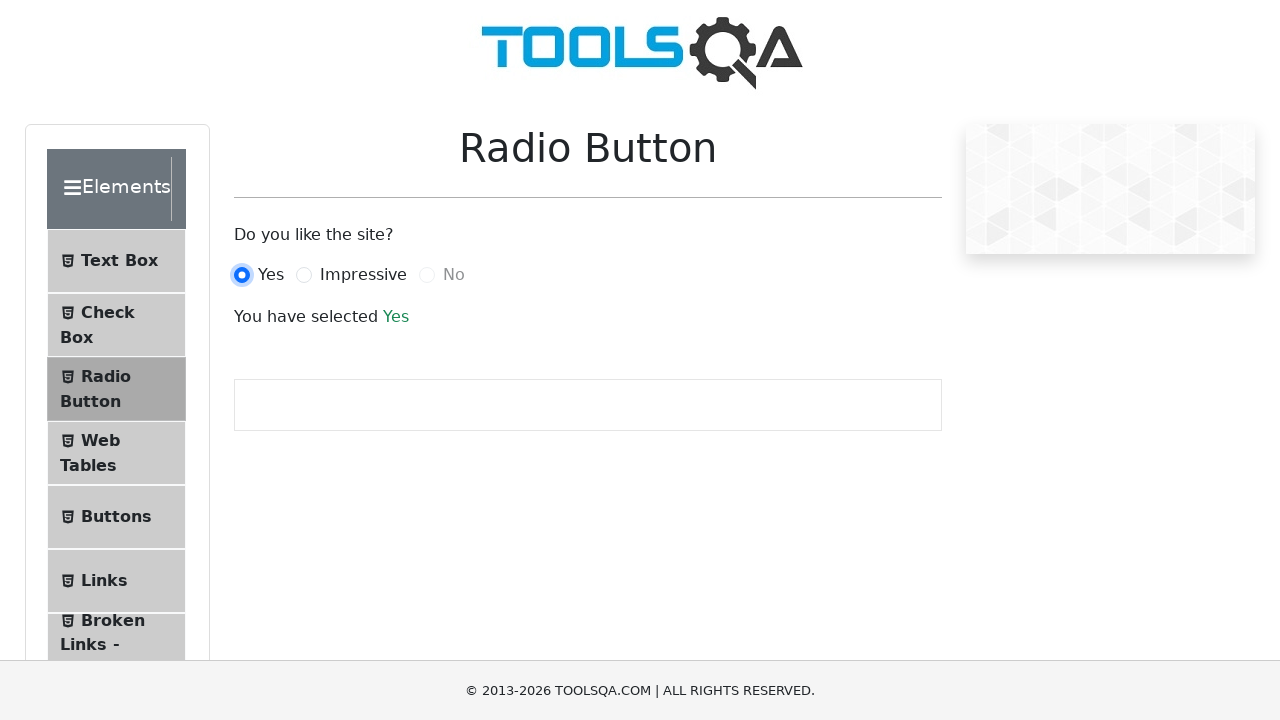

Verified 'Yes' radio button selection success message appeared
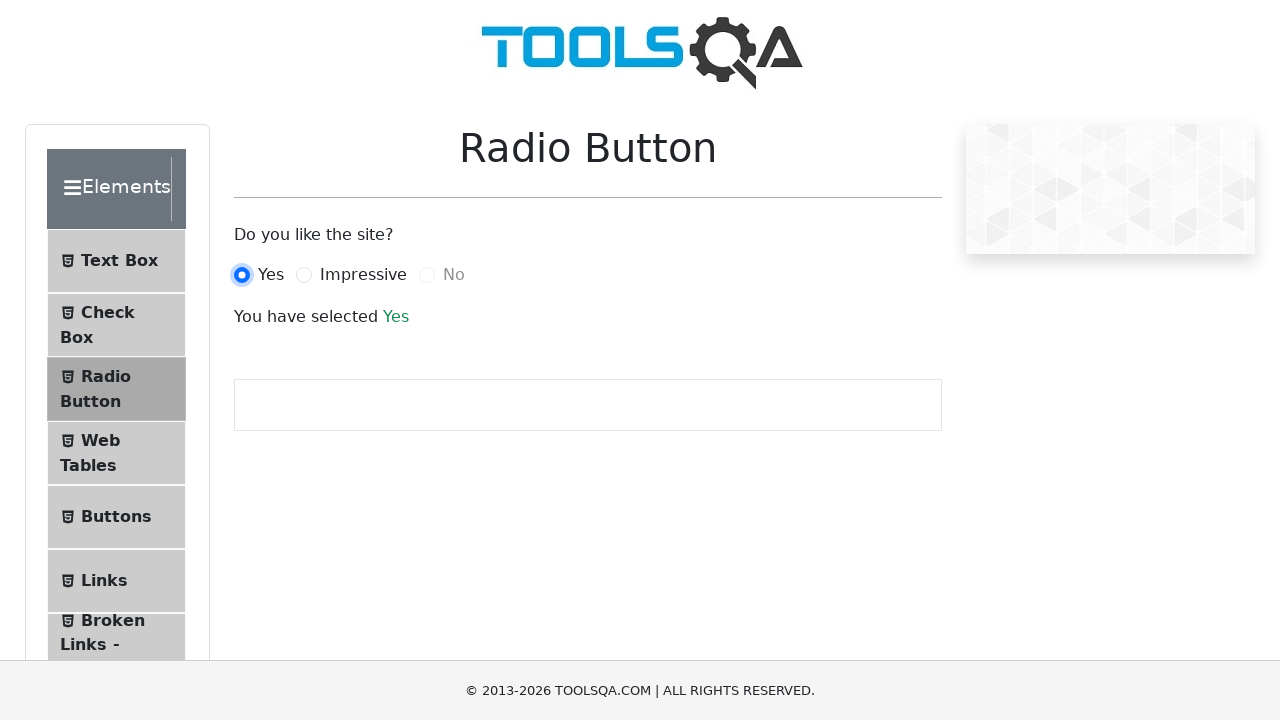

Clicked on the 'Impressive' radio button to change selection at (363, 275) on label[for='impressiveRadio']
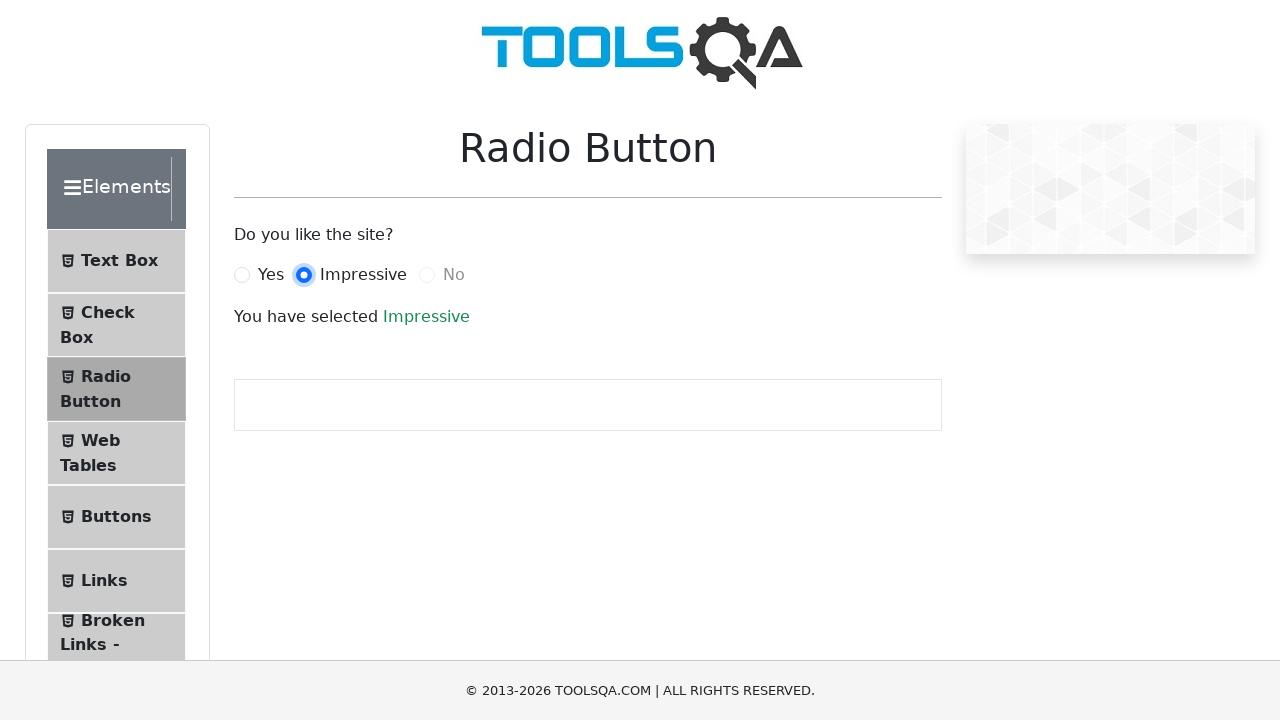

Verified 'Impressive' radio button selection success message appeared
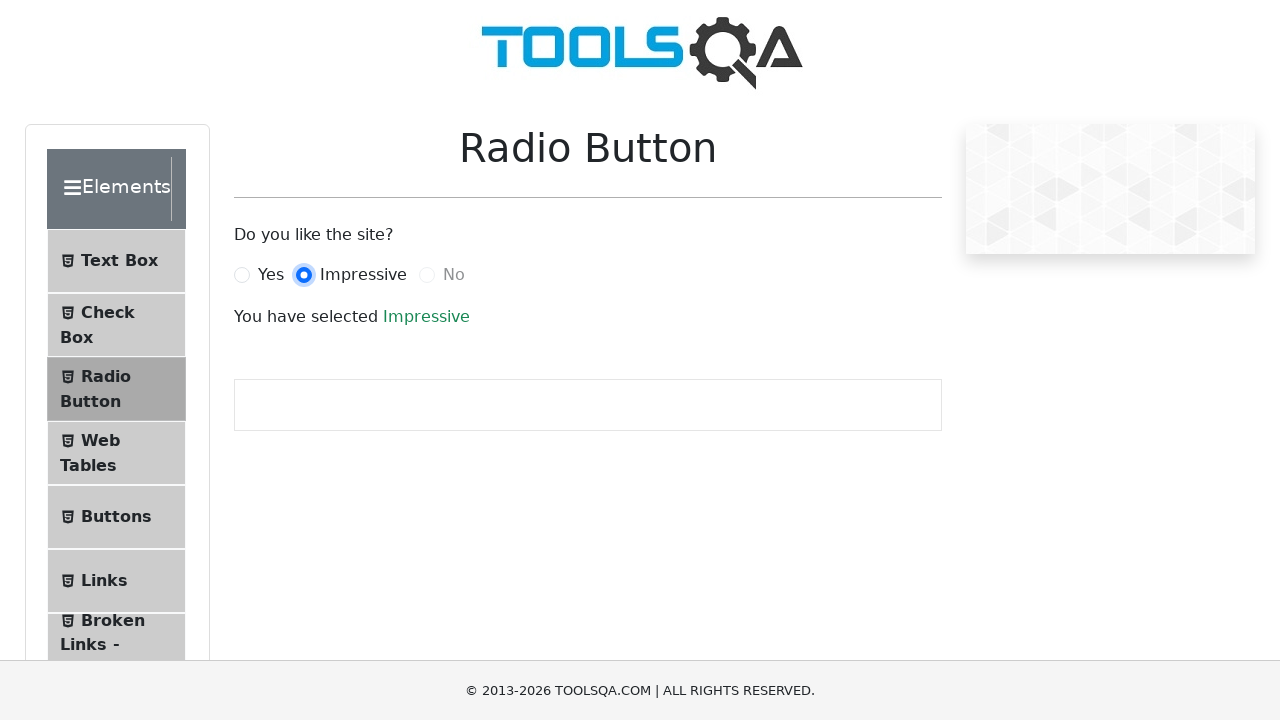

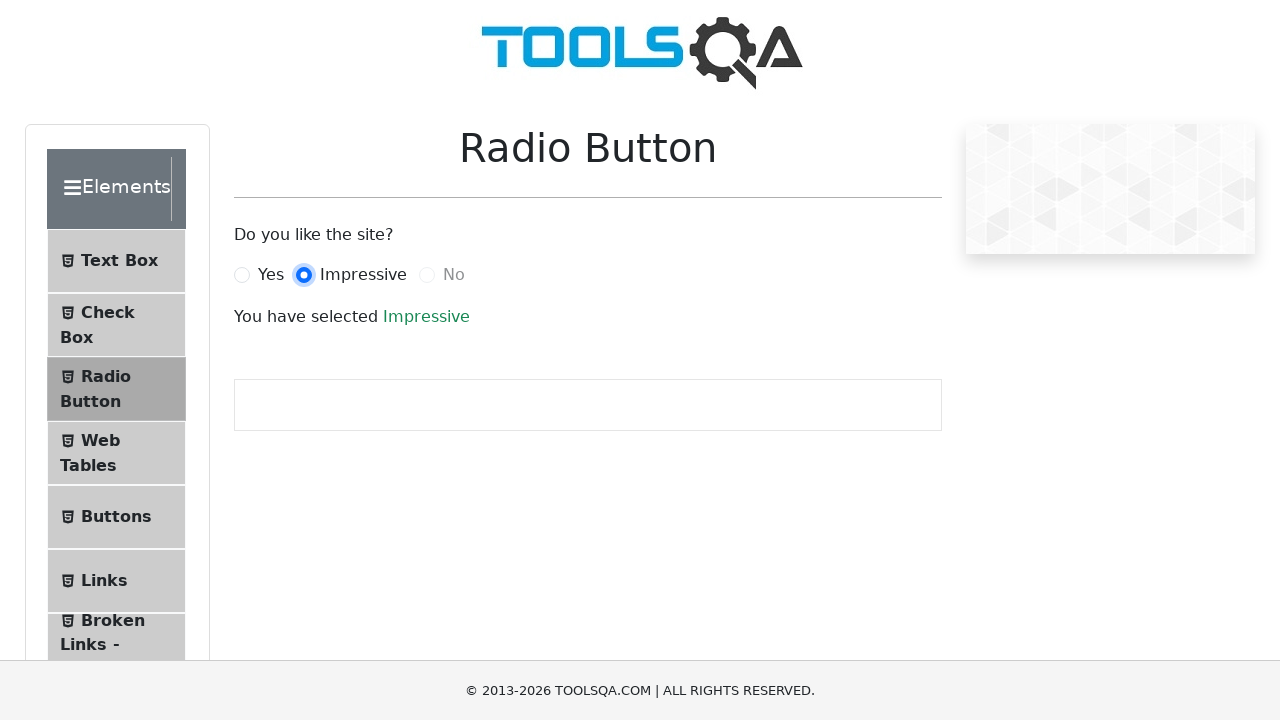